Tests marking individual items as complete by creating two todos and checking both

Starting URL: https://demo.playwright.dev/todomvc

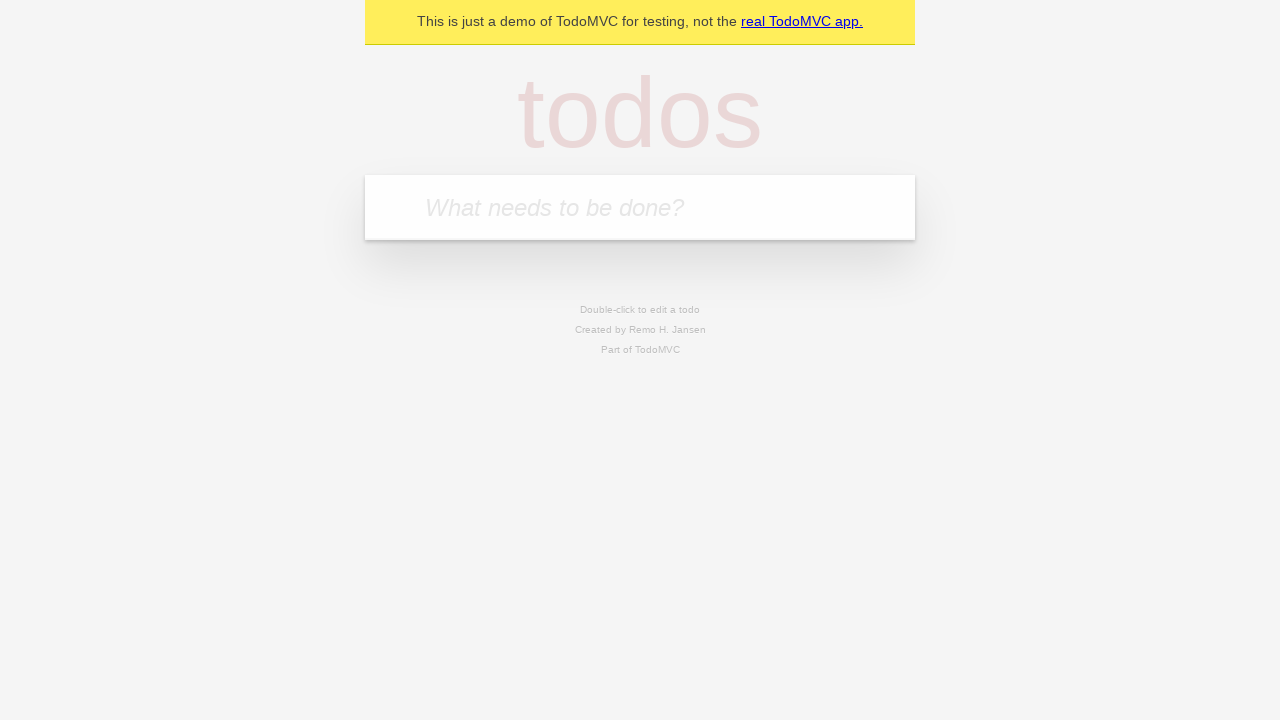

Filled todo input with 'buy some cheese' on internal:attr=[placeholder="What needs to be done?"i]
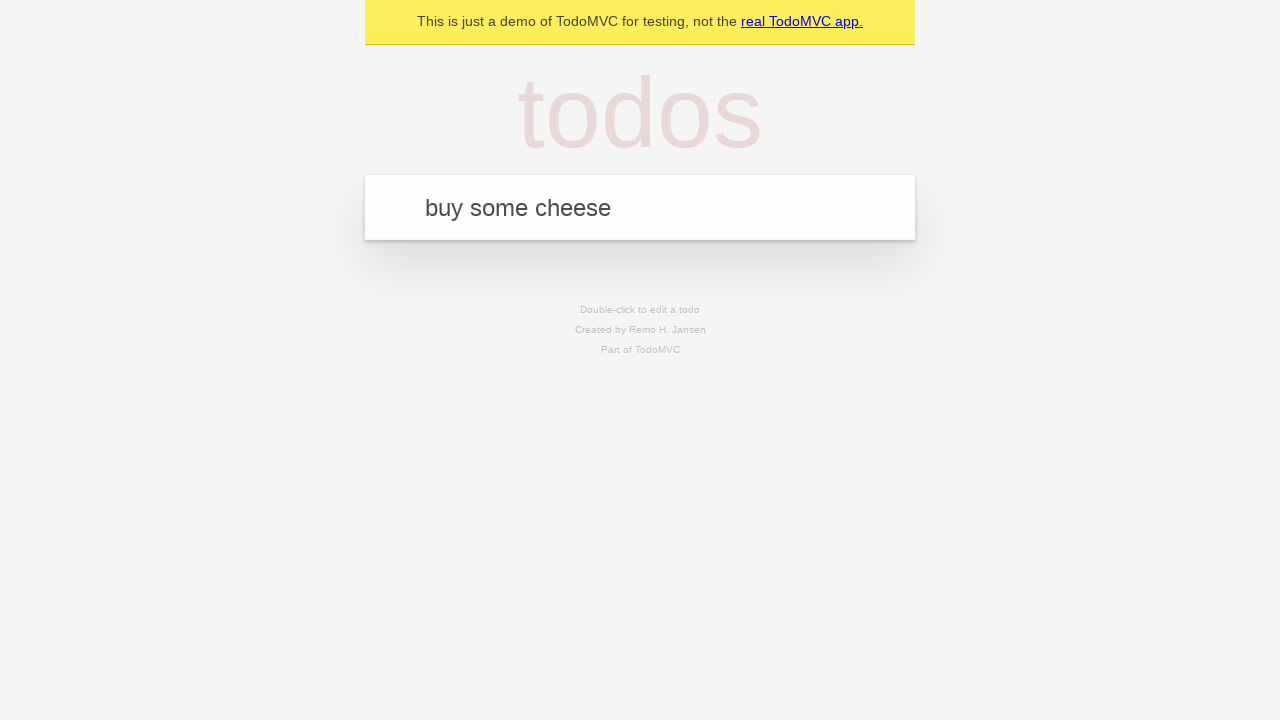

Pressed Enter to create first todo on internal:attr=[placeholder="What needs to be done?"i]
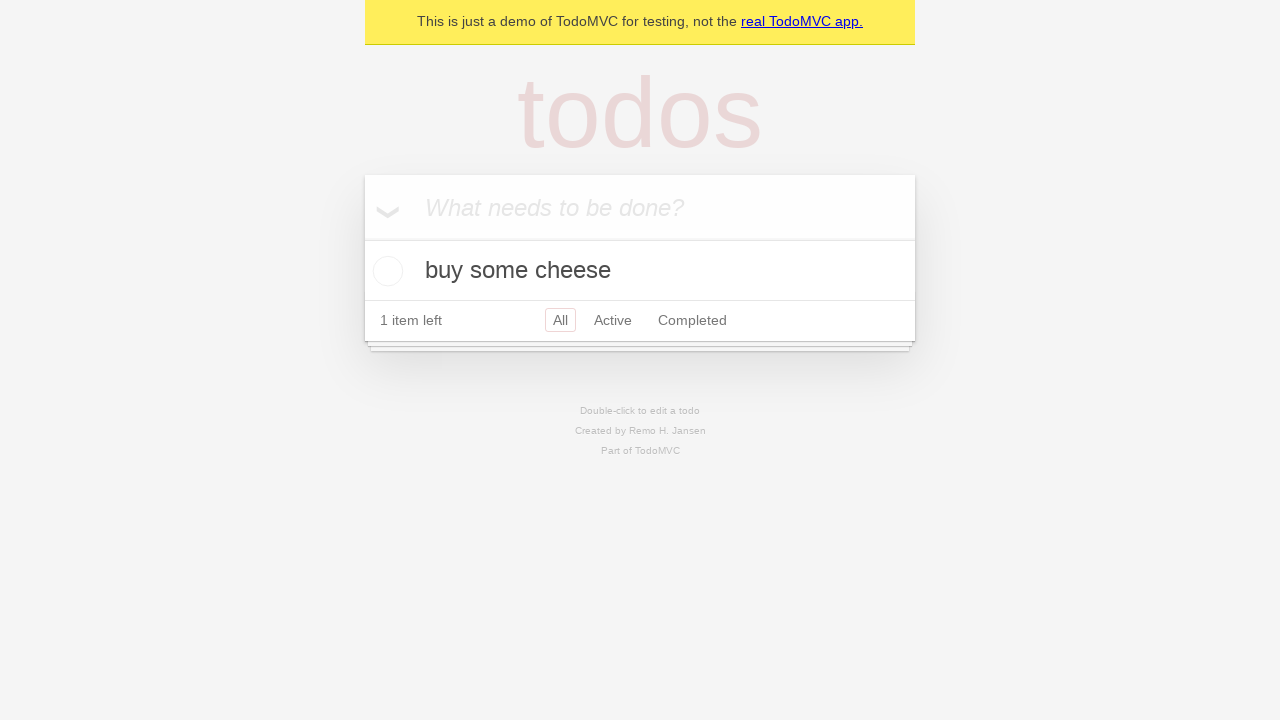

Filled todo input with 'feed the cat' on internal:attr=[placeholder="What needs to be done?"i]
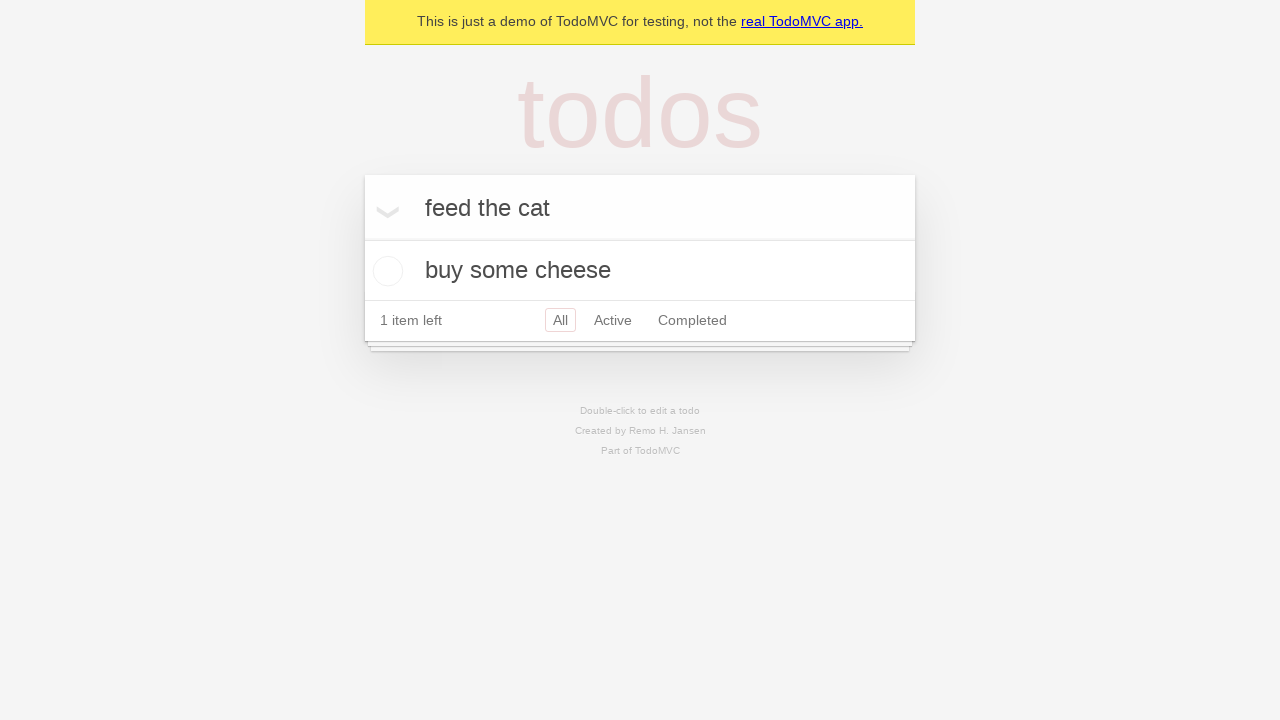

Pressed Enter to create second todo on internal:attr=[placeholder="What needs to be done?"i]
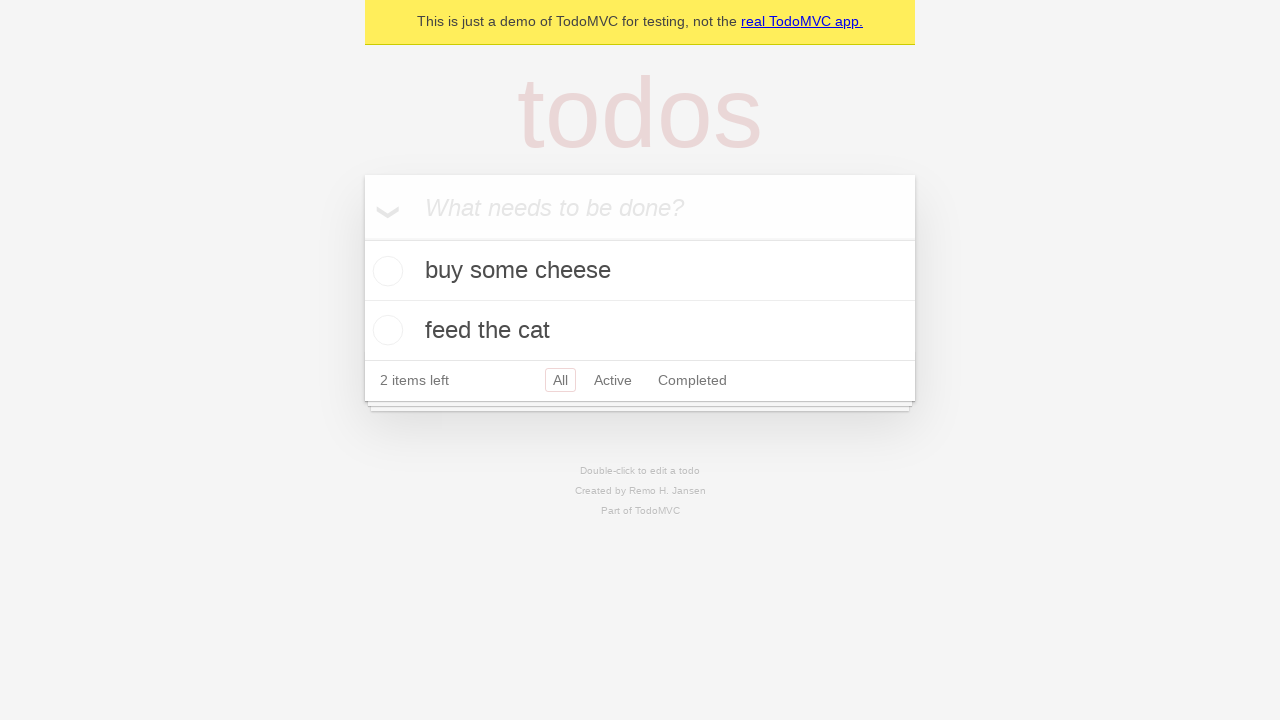

Marked first todo 'buy some cheese' as complete at (385, 271) on [data-testid='todo-item'] >> nth=0 >> internal:role=checkbox
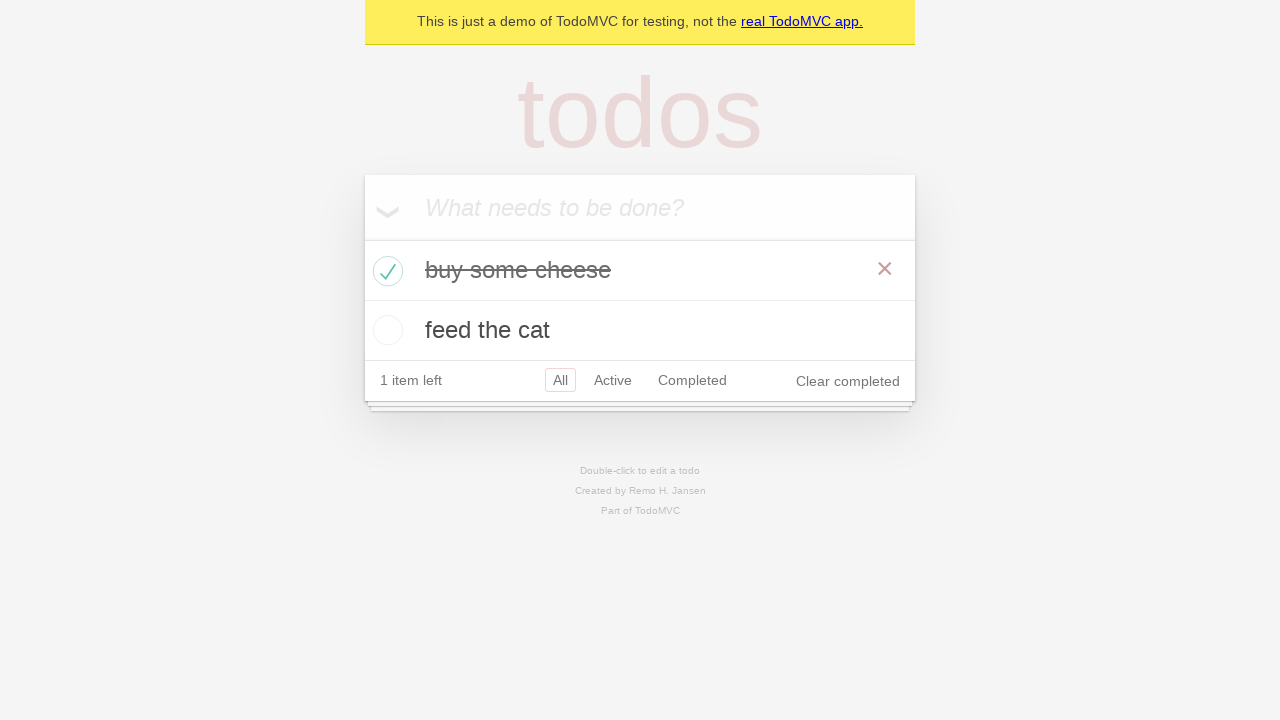

Marked second todo 'feed the cat' as complete at (385, 330) on [data-testid='todo-item'] >> nth=1 >> internal:role=checkbox
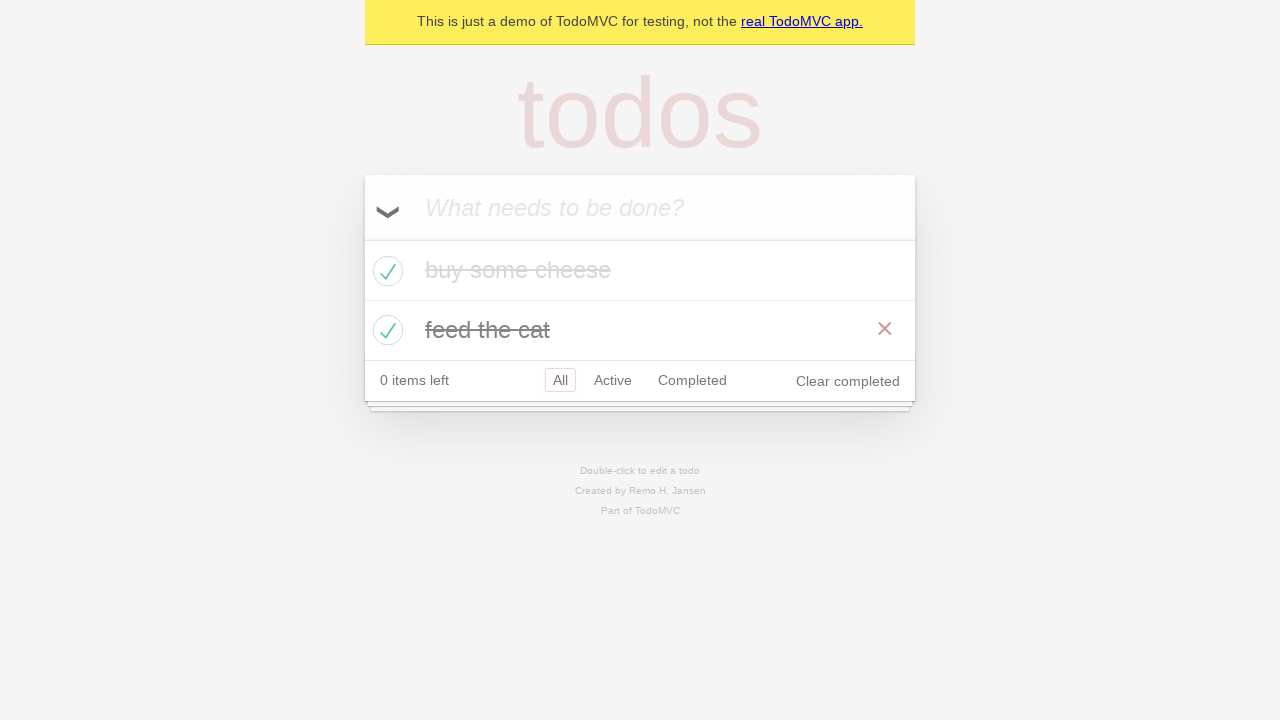

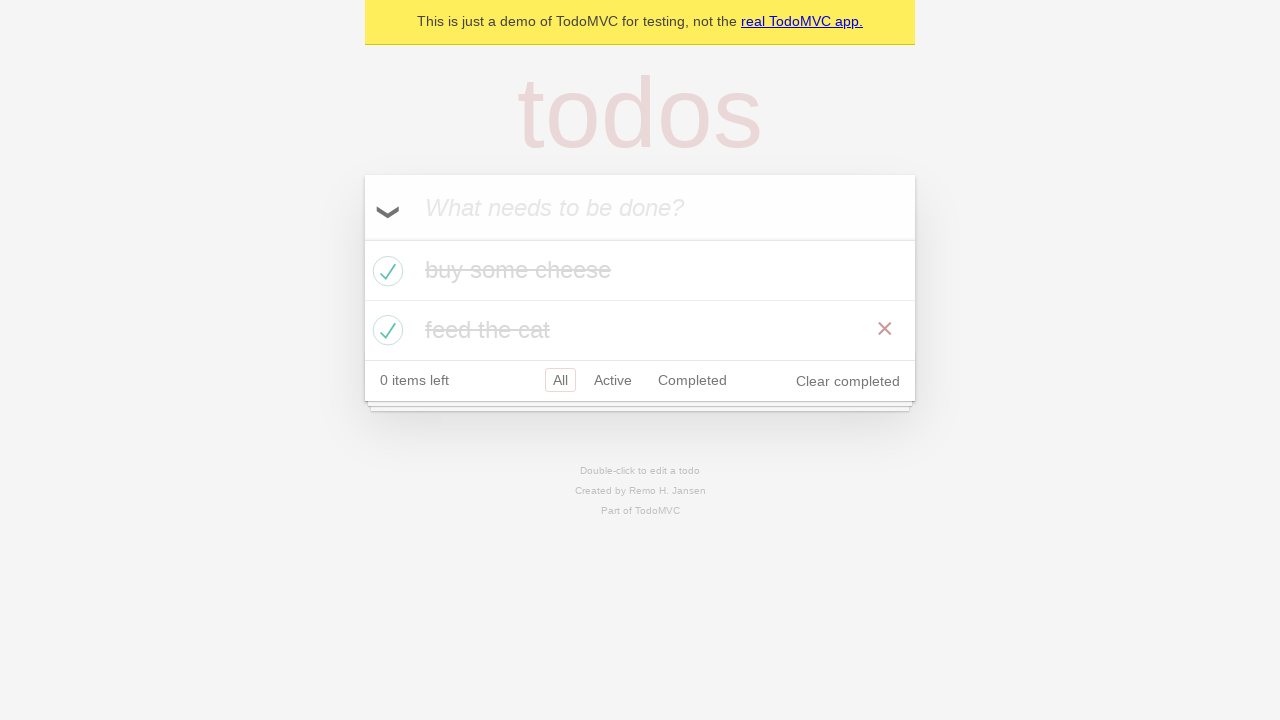